Tests browser alert handling by clicking a button that triggers an alert, accepting it, then reading a value from the page, calculating a mathematical result, and submitting the answer in a form.

Starting URL: http://suninjuly.github.io/alert_accept.html

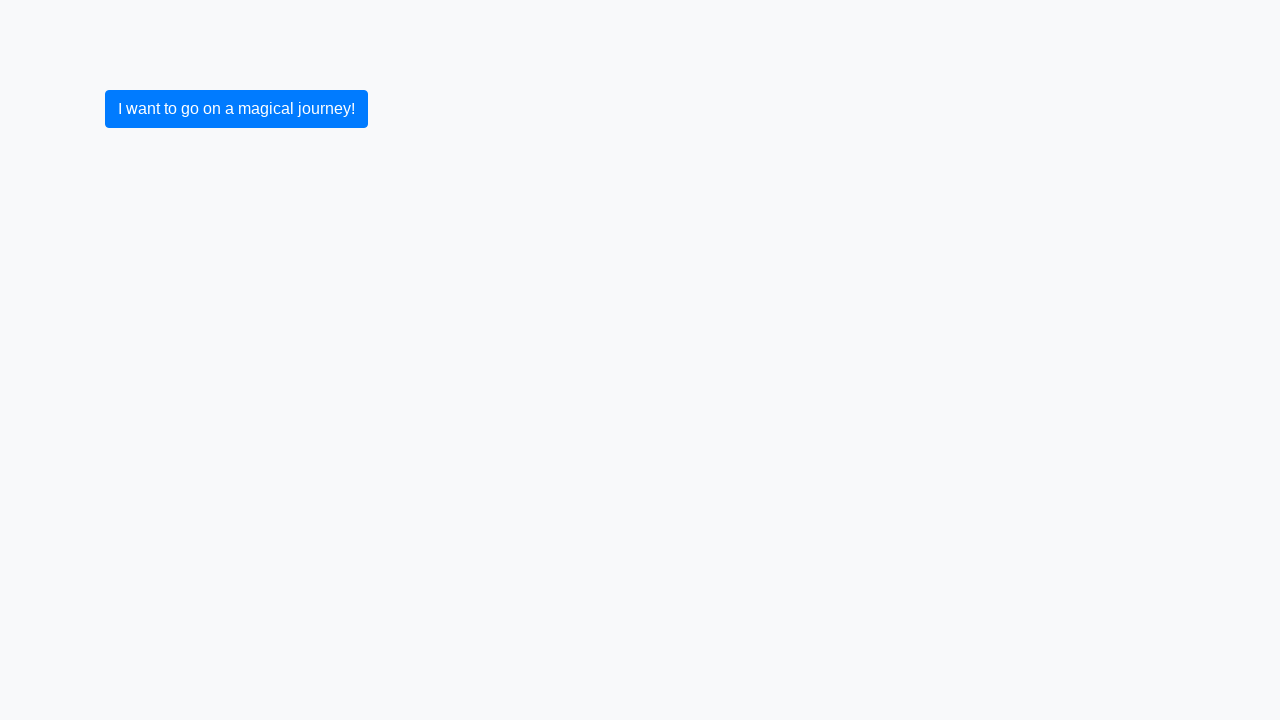

Clicked button to trigger alert dialog at (236, 109) on .btn
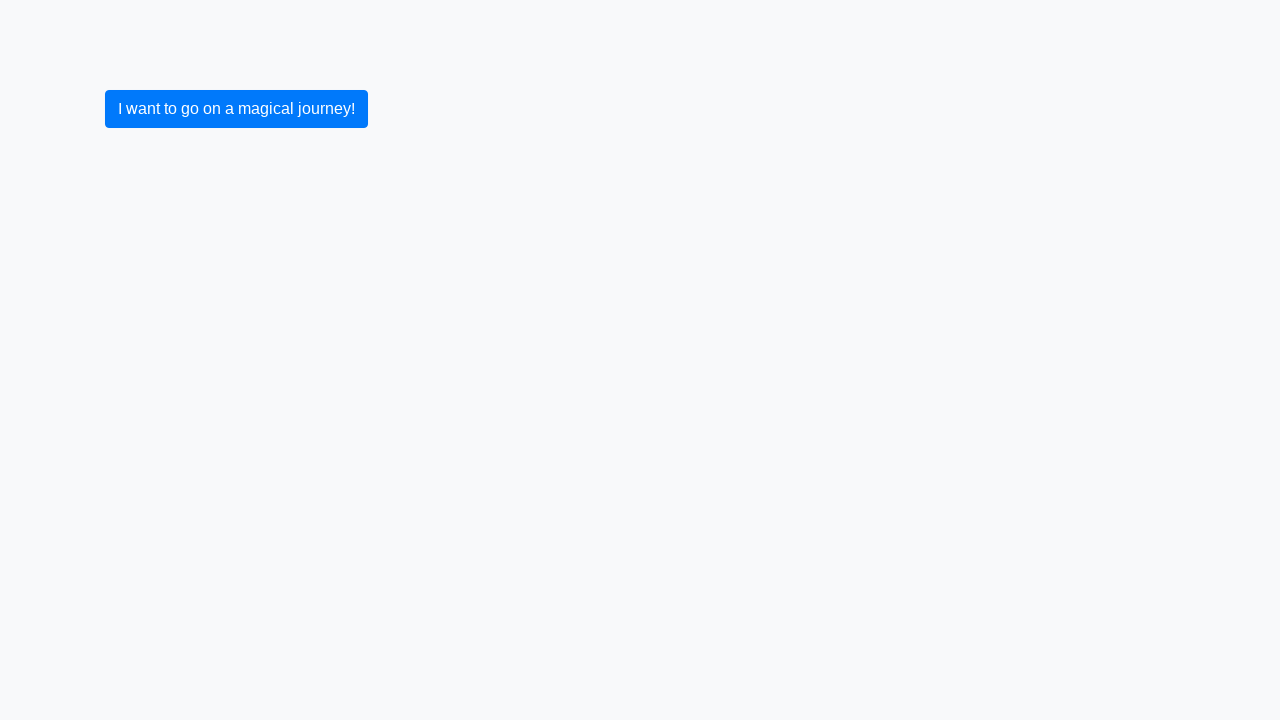

Set up dialog handler to accept alerts
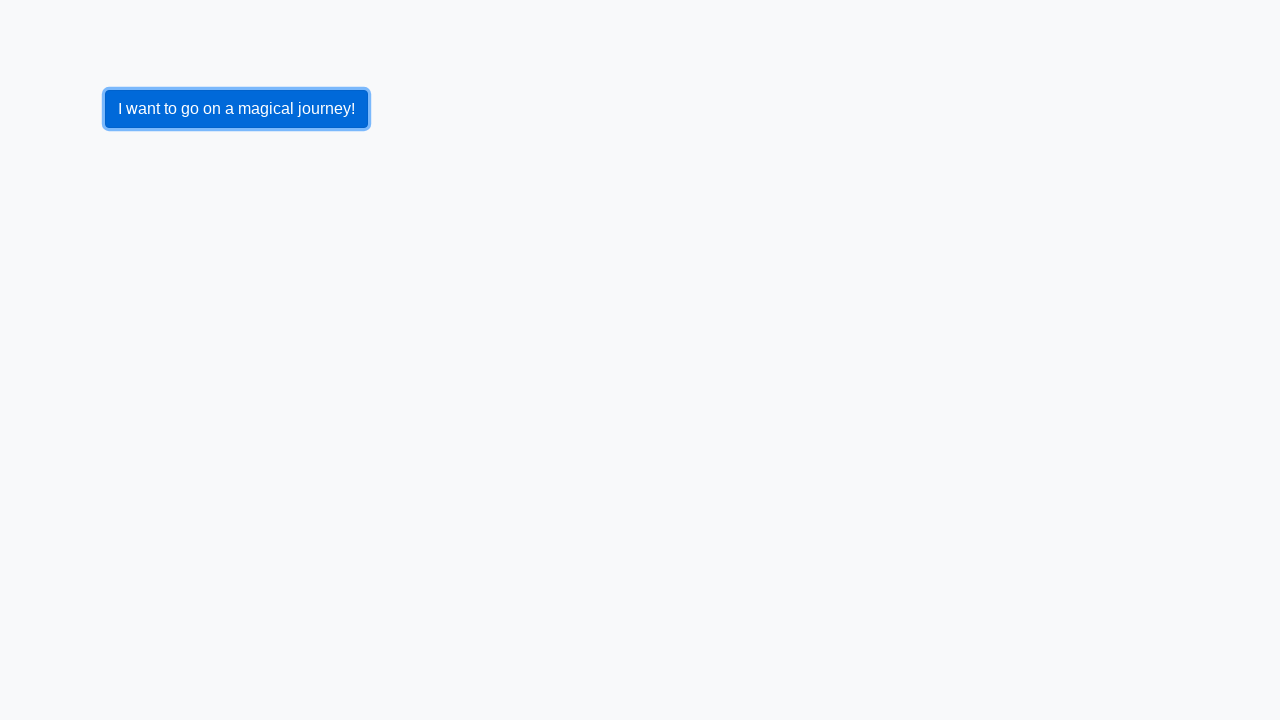

Clicked button again to trigger alert with handler active at (236, 109) on .btn
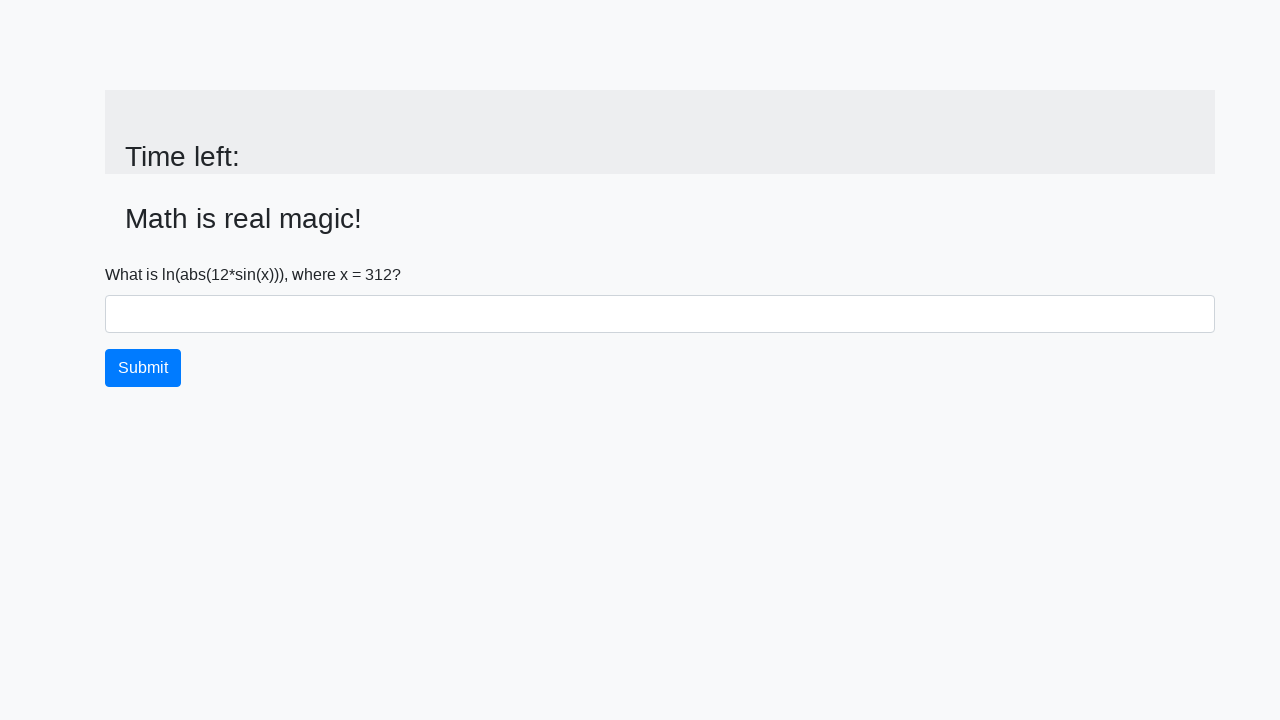

Waited for input value element to appear after alert acceptance
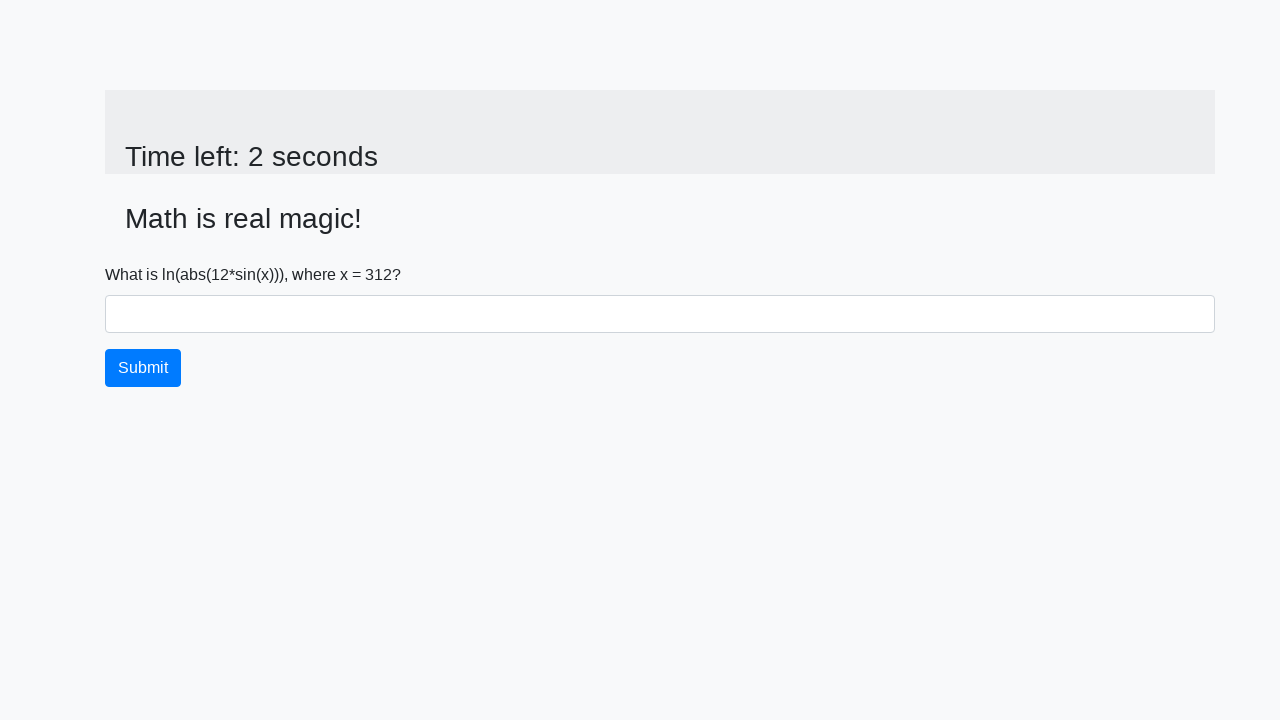

Read x value from page: 312
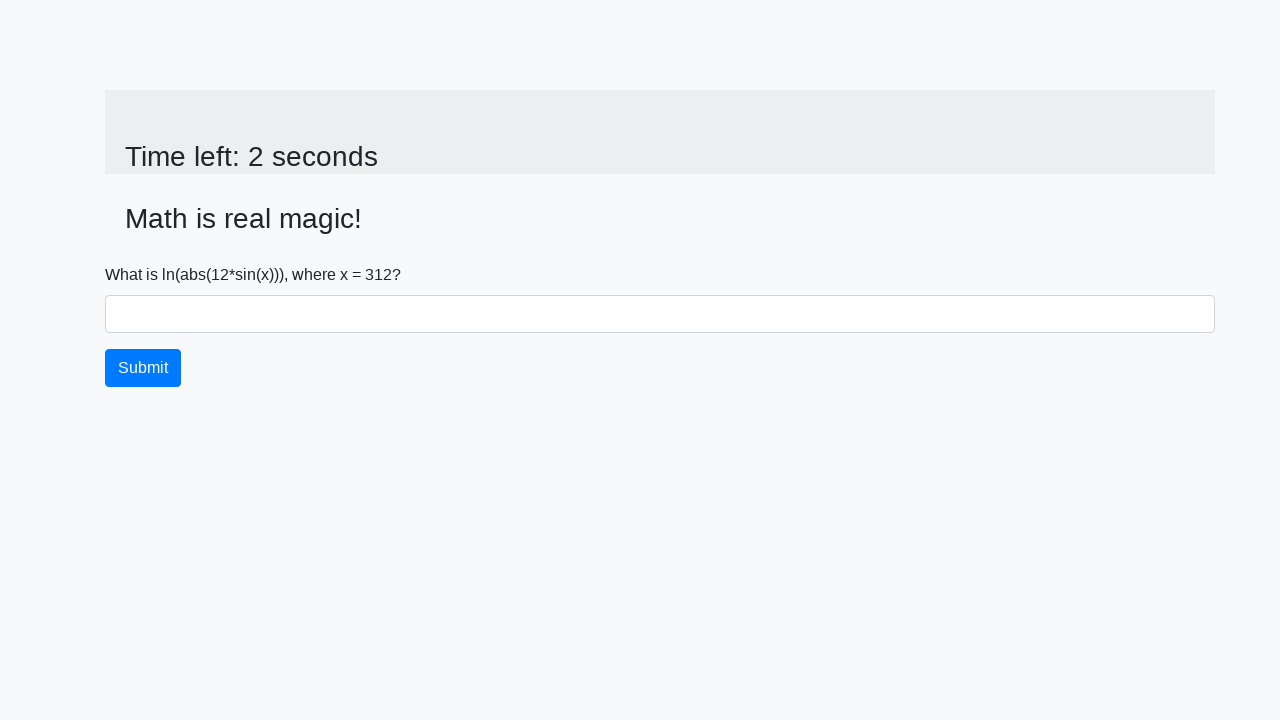

Calculated answer using formula: 2.3007331501446413
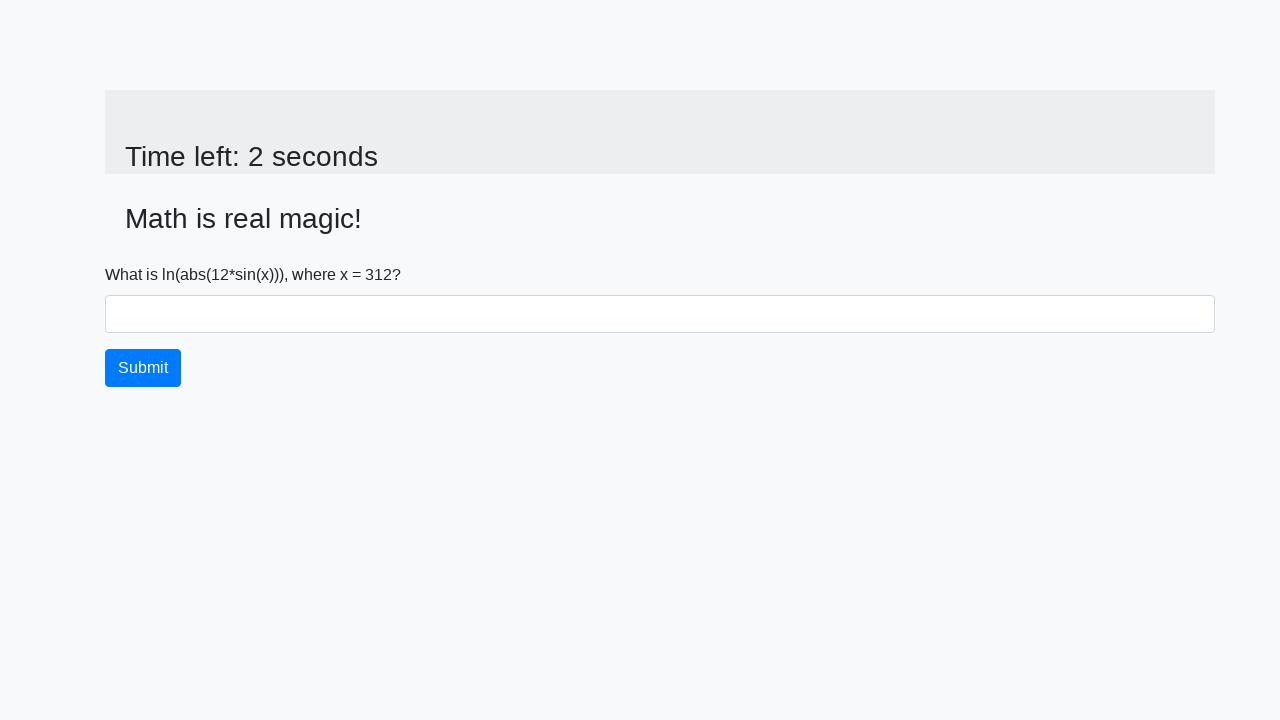

Filled answer field with calculated value: 2.3007331501446413 on #answer
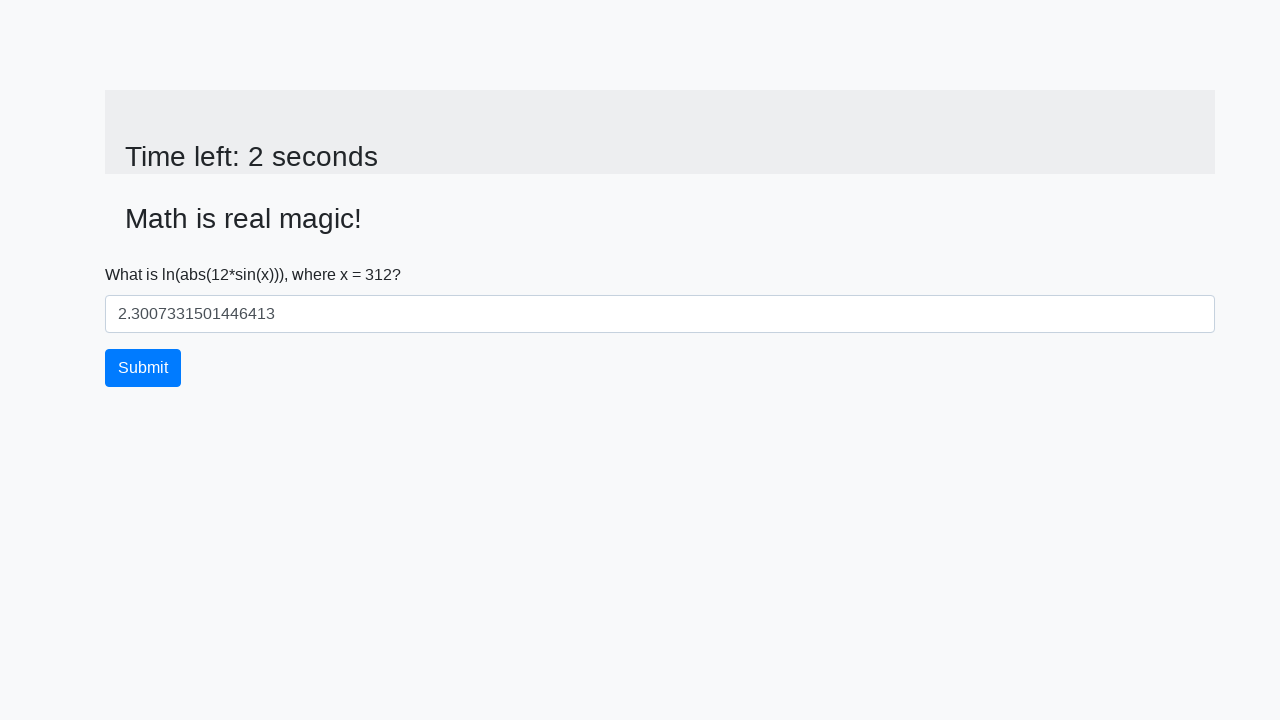

Clicked submit button to submit the form at (143, 368) on .btn
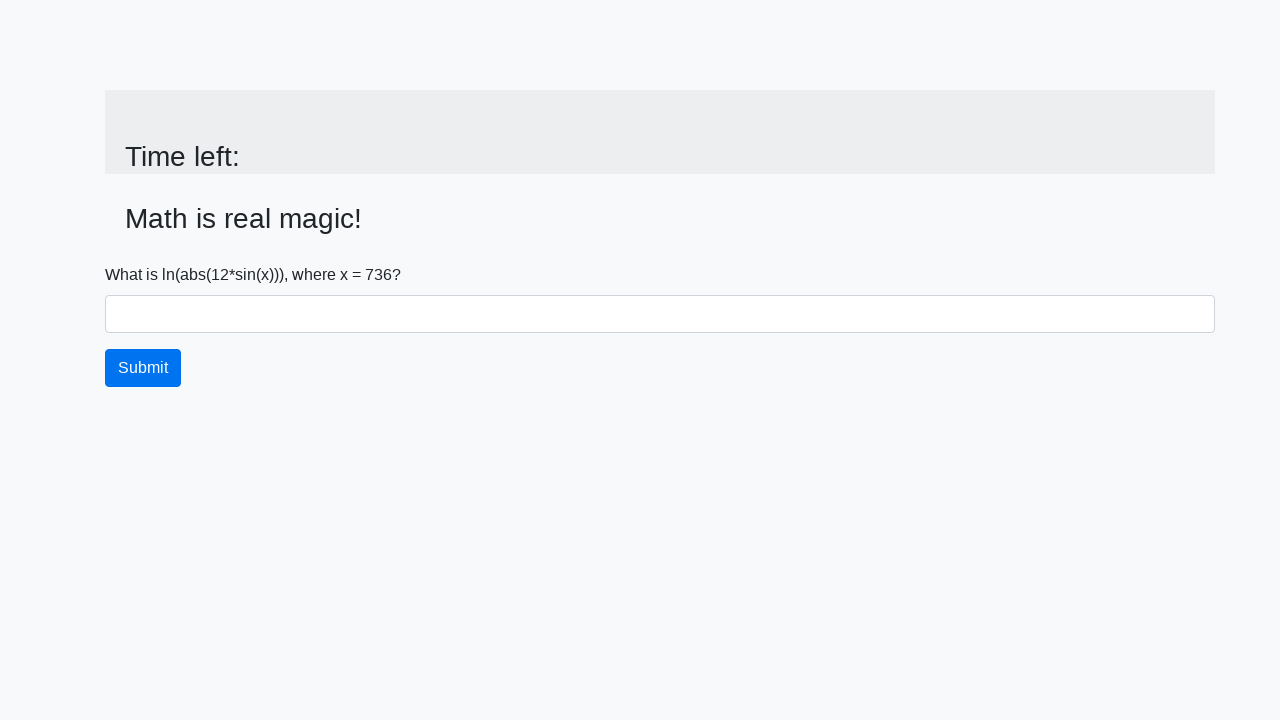

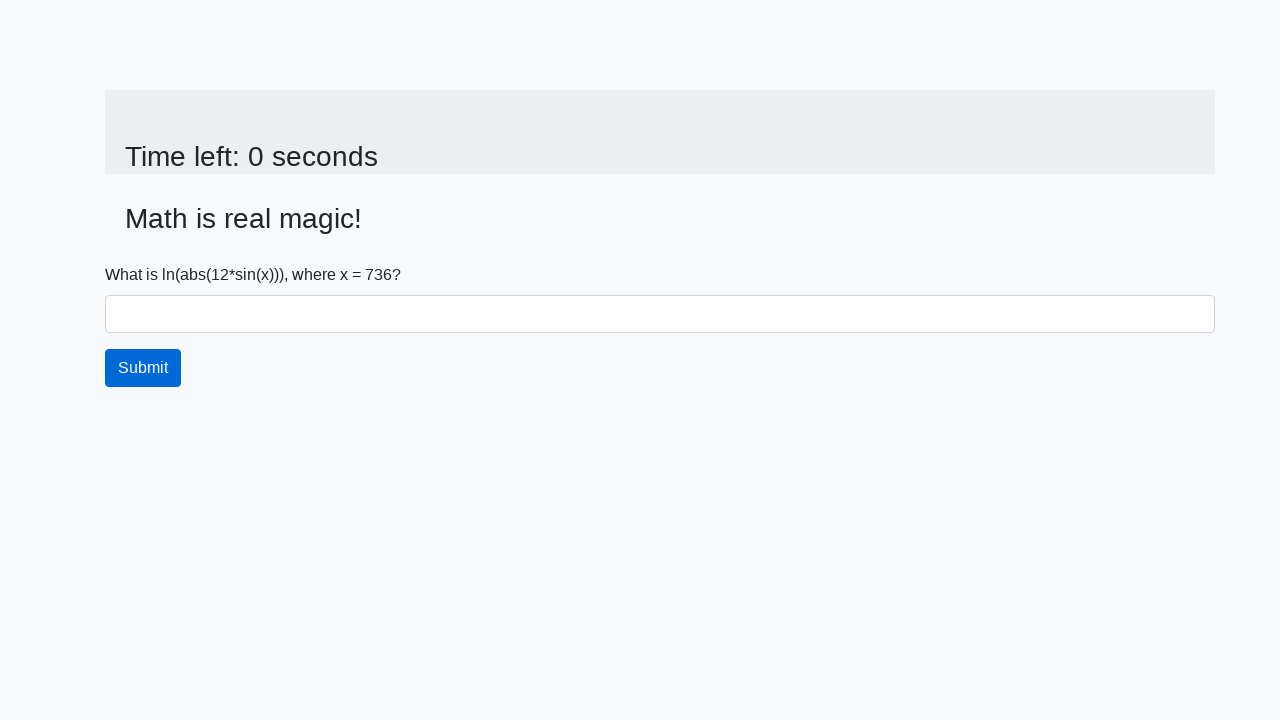